Tests successful registration with a strong password

Starting URL: https://awesomeqa.com/ui/index.php?route=account/register

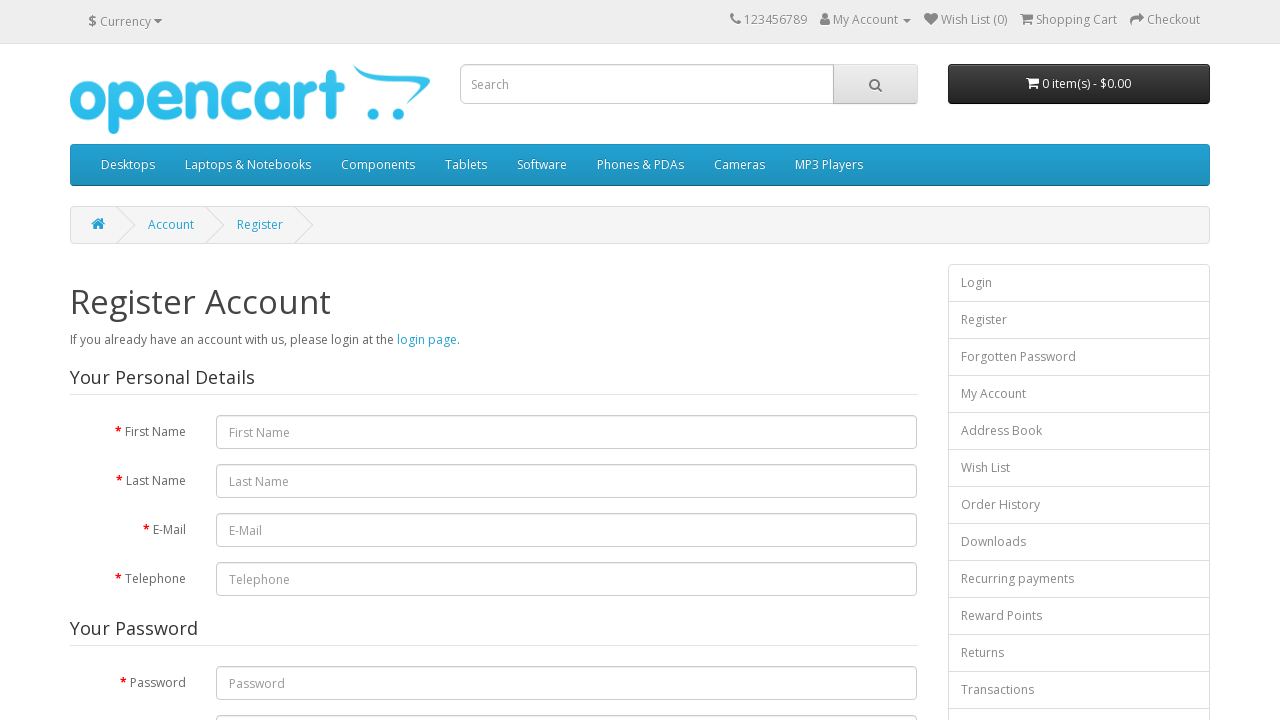

Filled first name field with 'Doaa' on input[name='firstname']
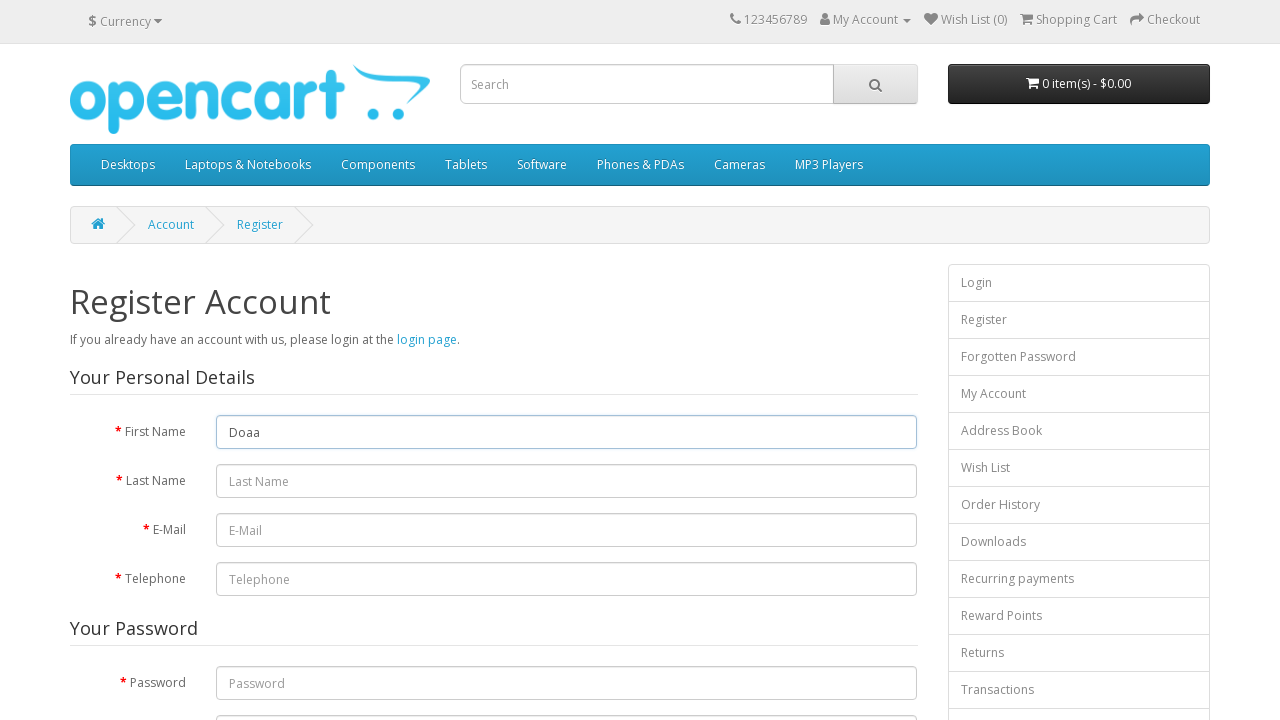

Filled last name field with 'Fahmy' on input[name='lastname']
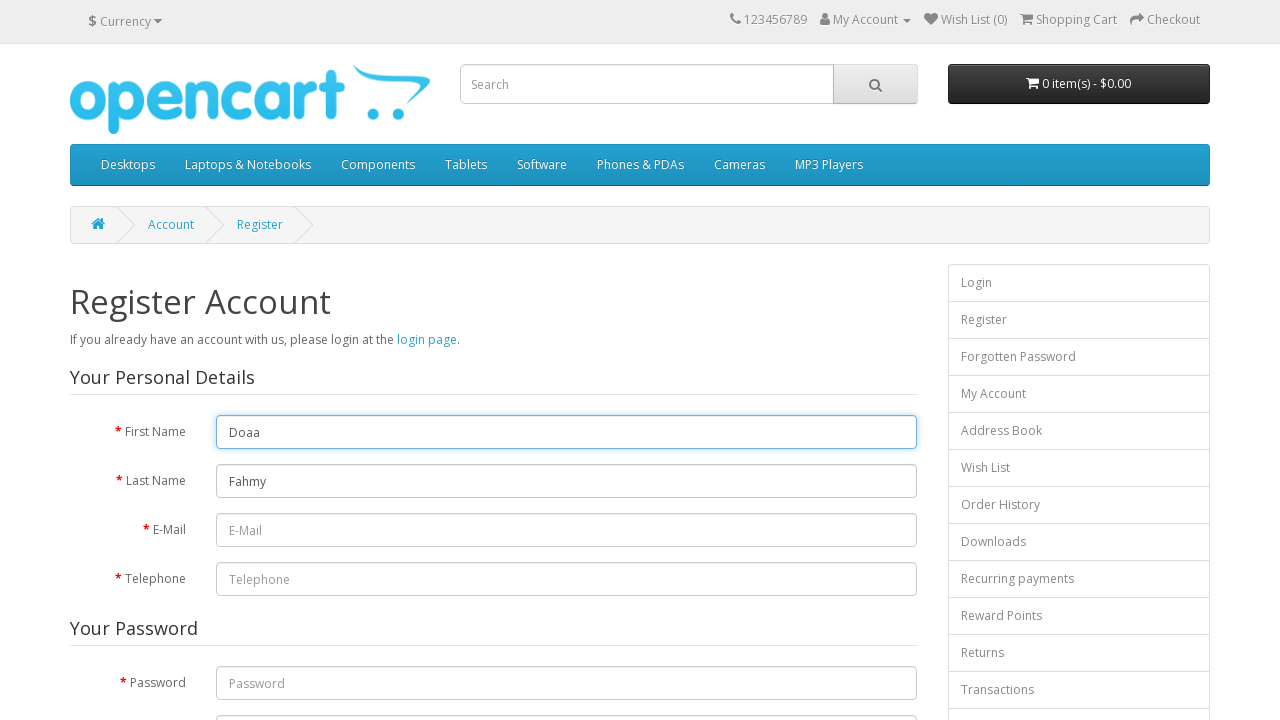

Filled email field with 'randomtest5629@abaot.com' on input[name='email']
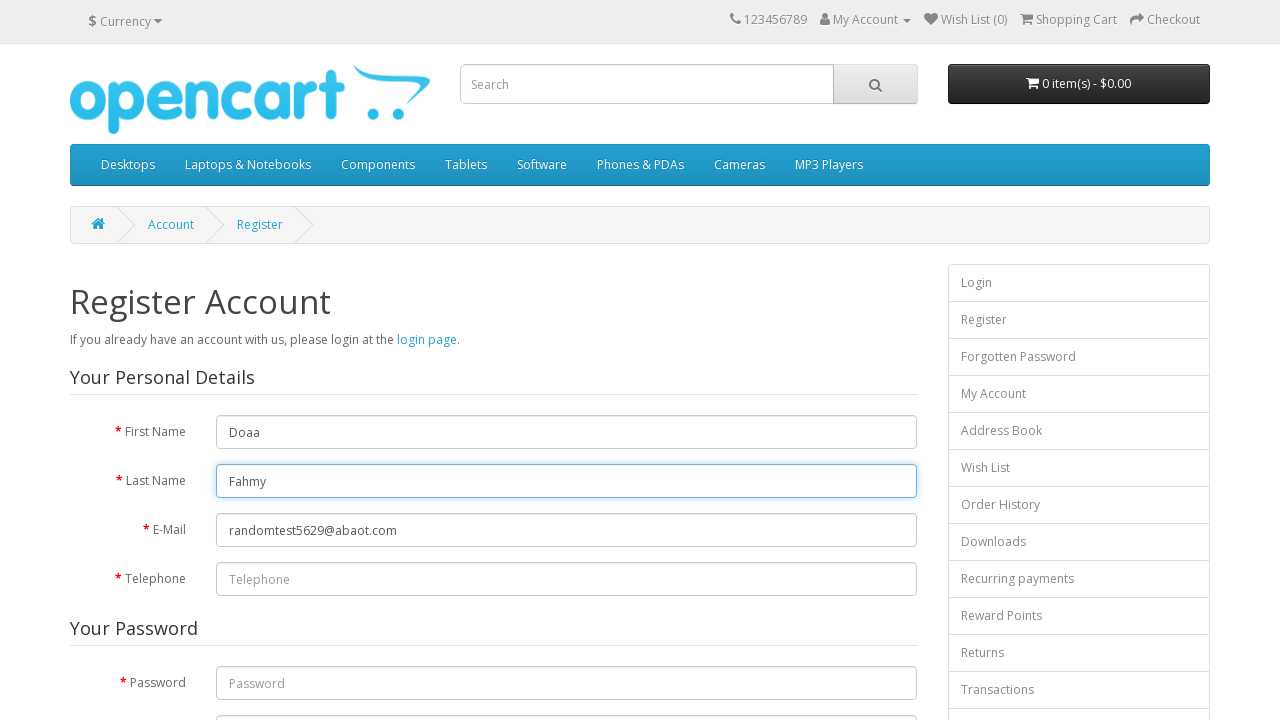

Filled telephone field with '01010022783' on input[name='telephone']
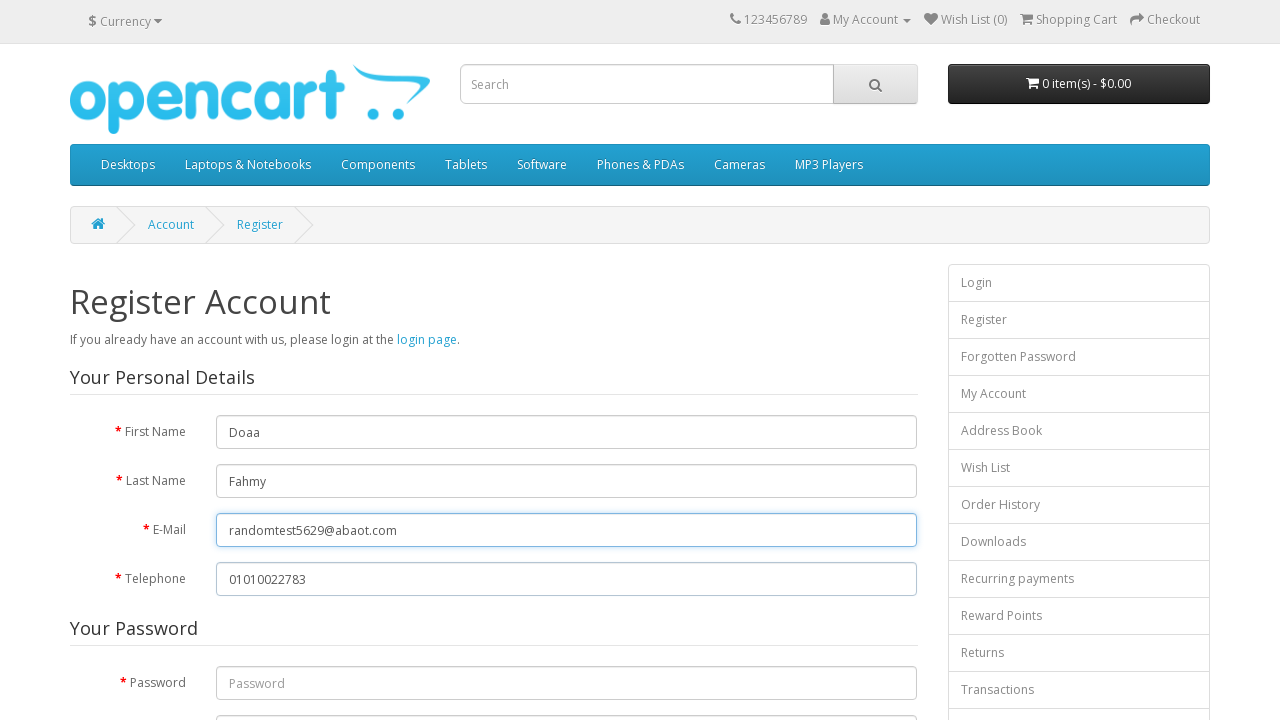

Filled password field with strong password '123456123' on input[name='password']
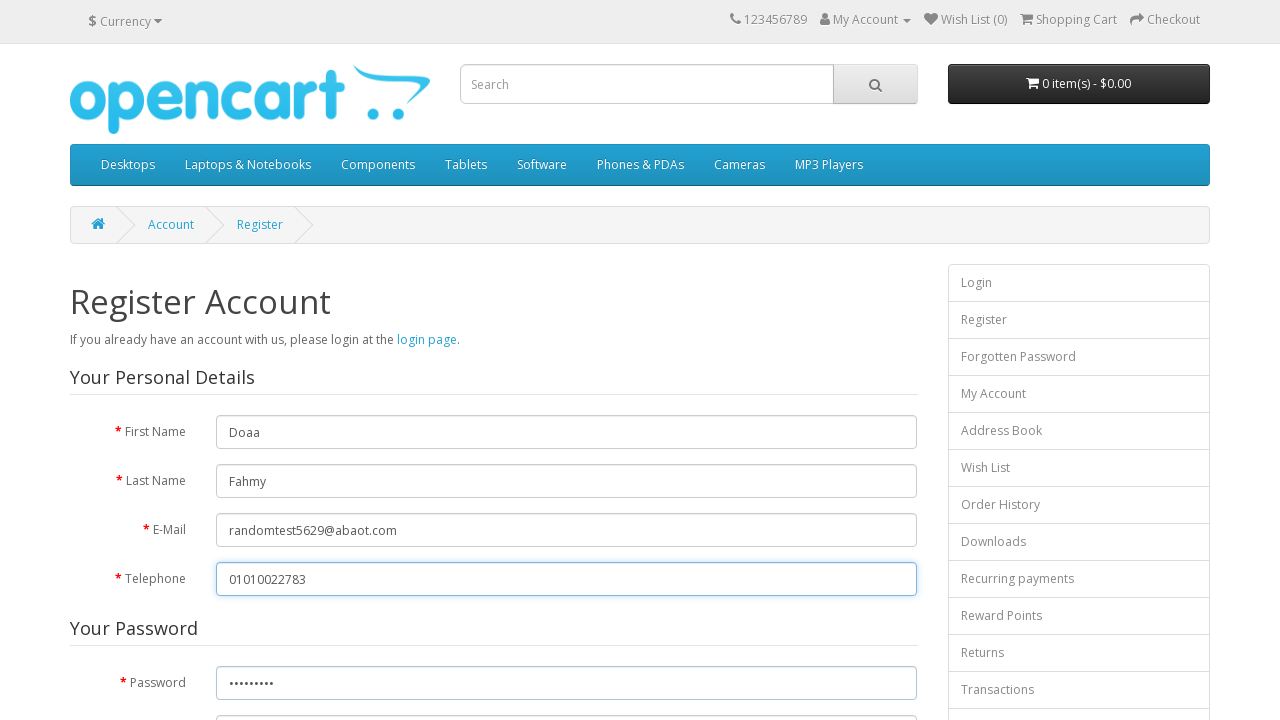

Filled password confirmation field with '123456123' on input[name='confirm']
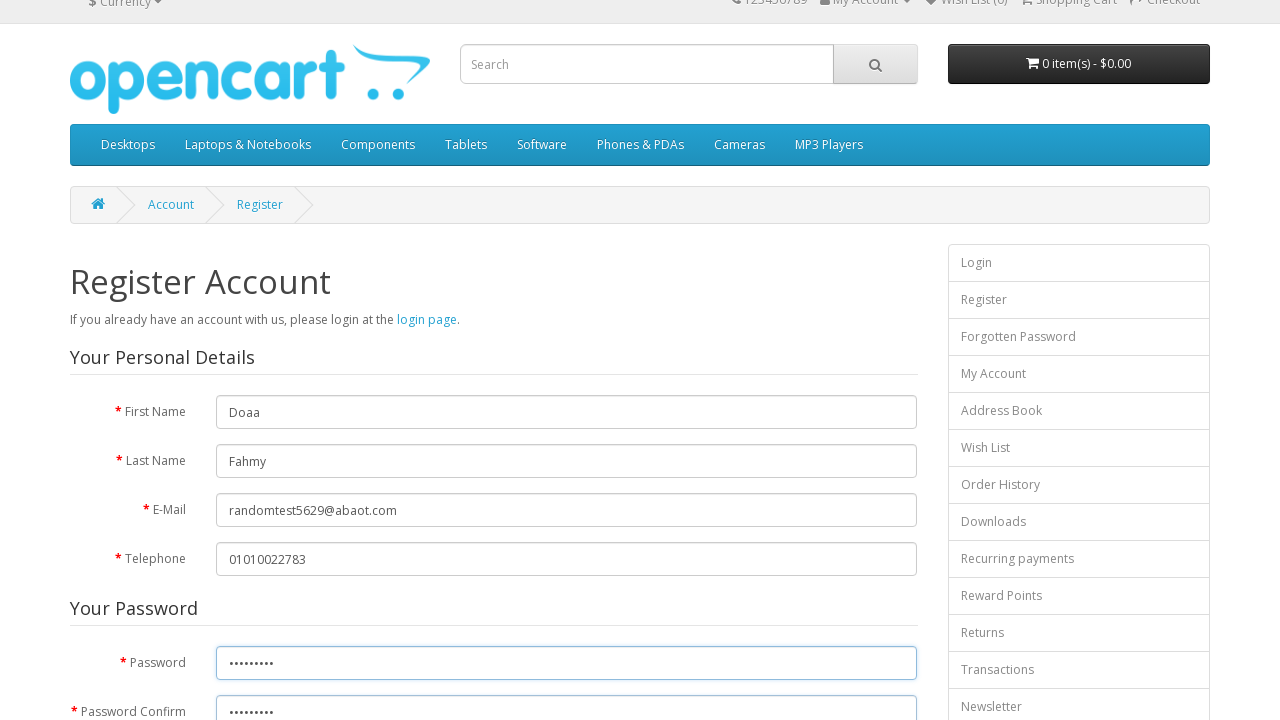

Agreed to privacy policy by clicking checkbox at (825, 423) on input[name='agree']
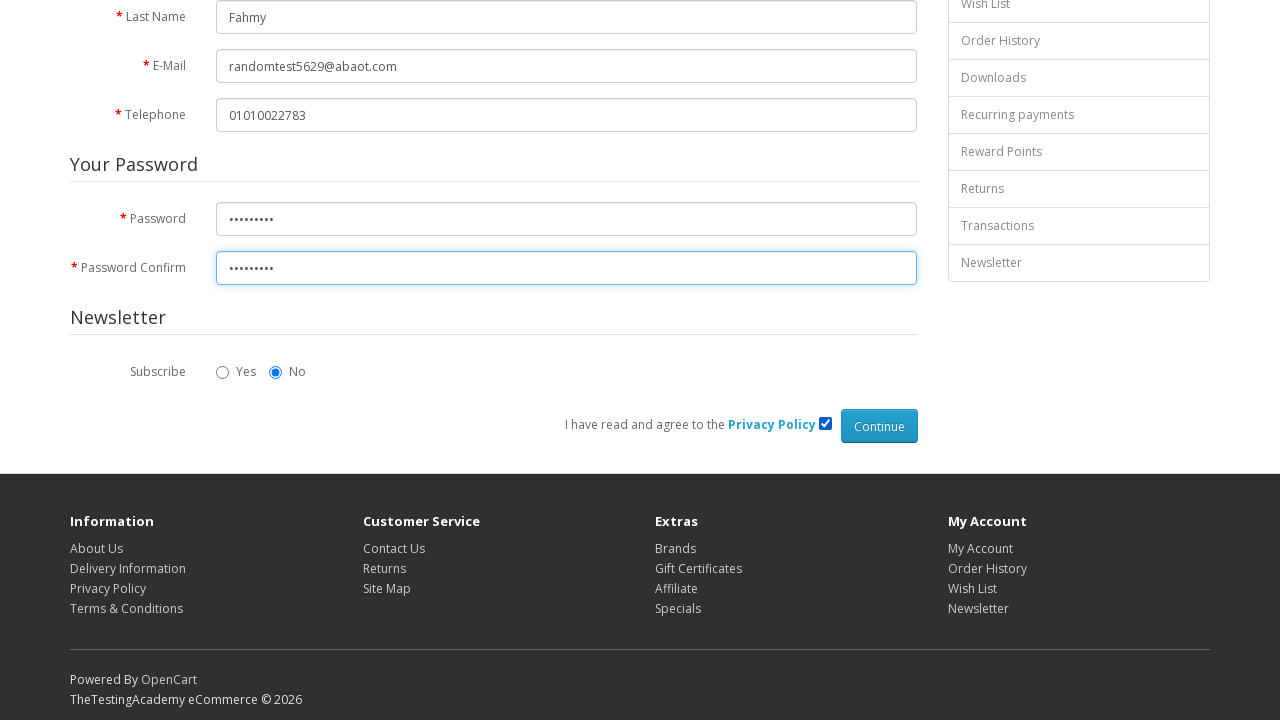

Clicked Continue button to submit registration form at (879, 426) on input[type='submit'][value='Continue']
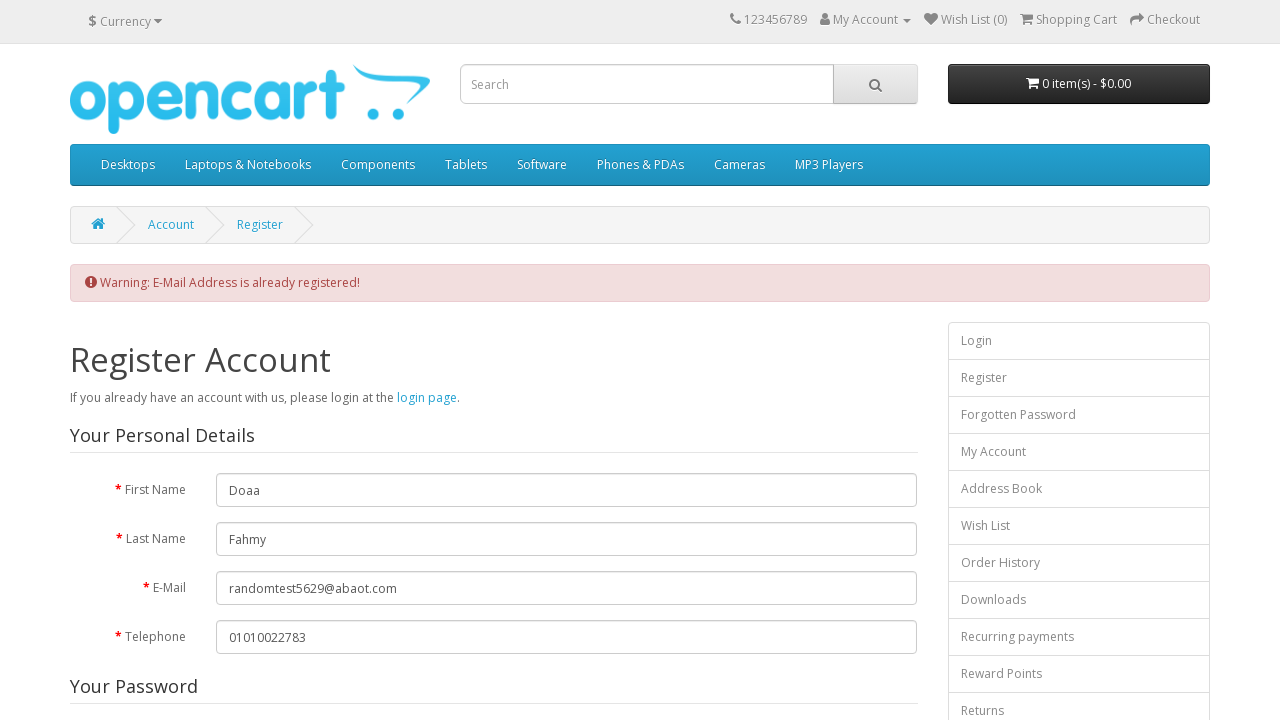

Waited for success page to load (networkidle state reached)
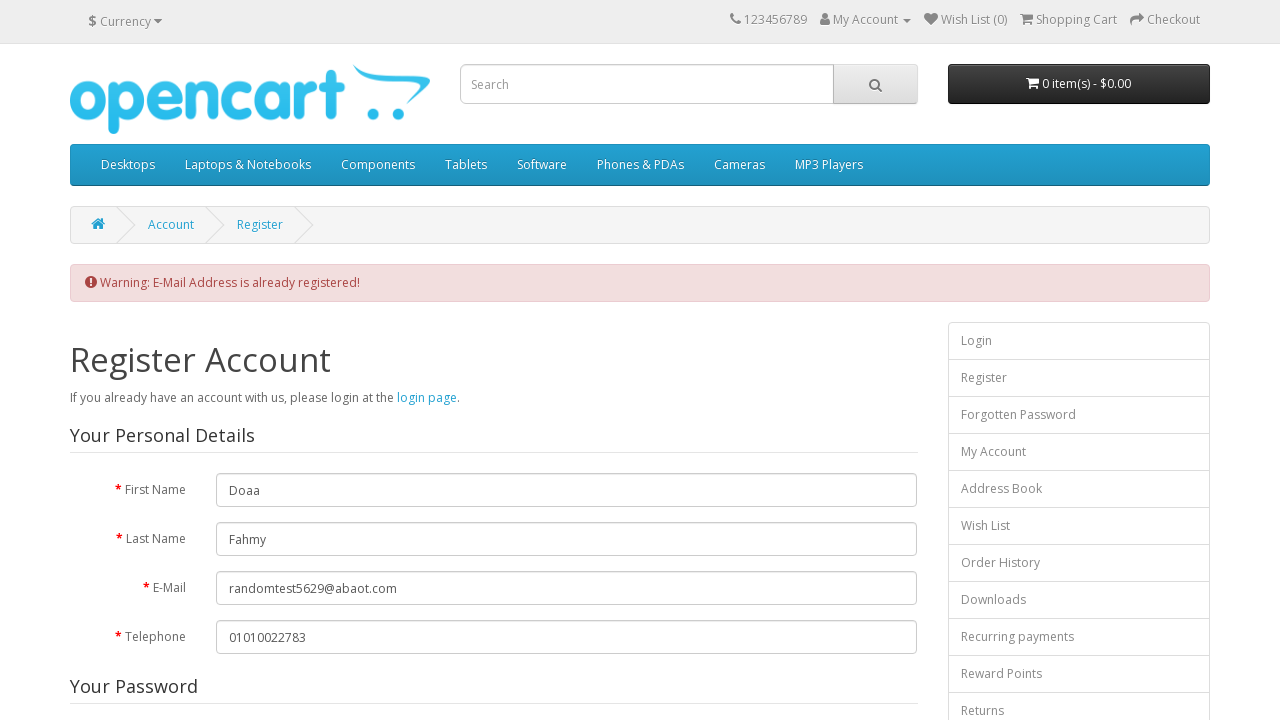

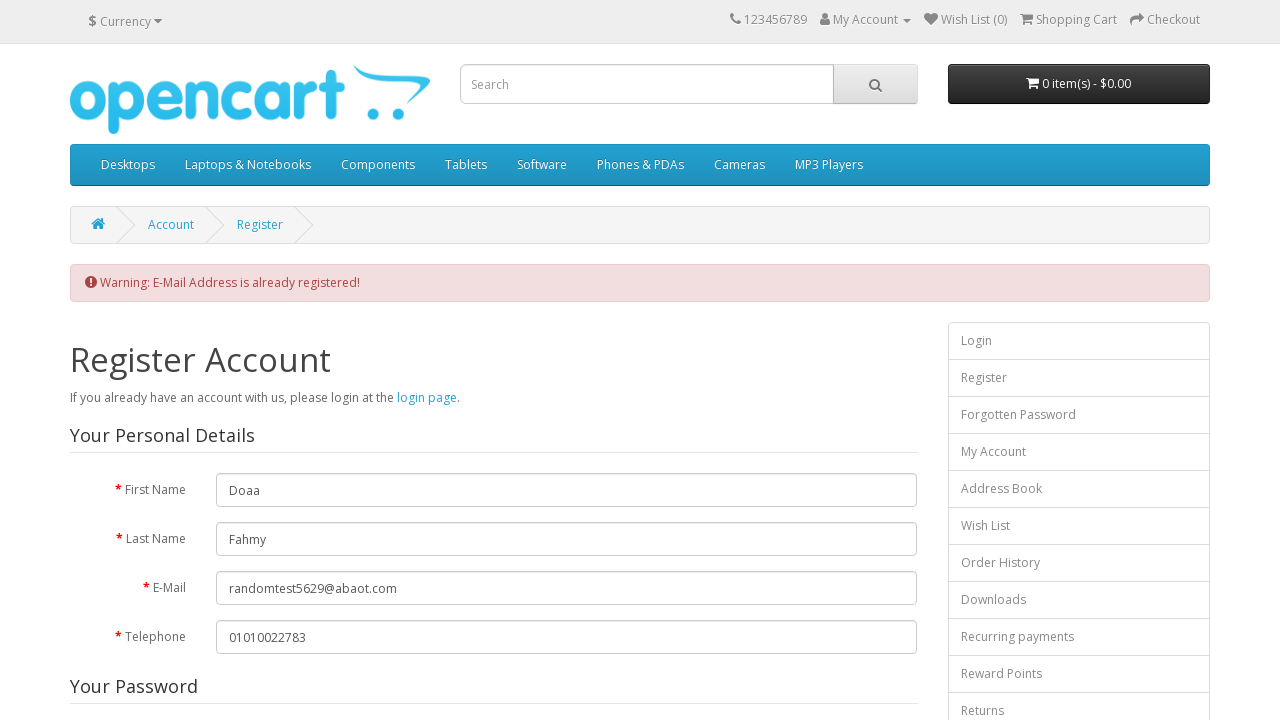